Tests scrolling to form elements and filling them with name and date information

Starting URL: https://formy-project.herokuapp.com/scroll

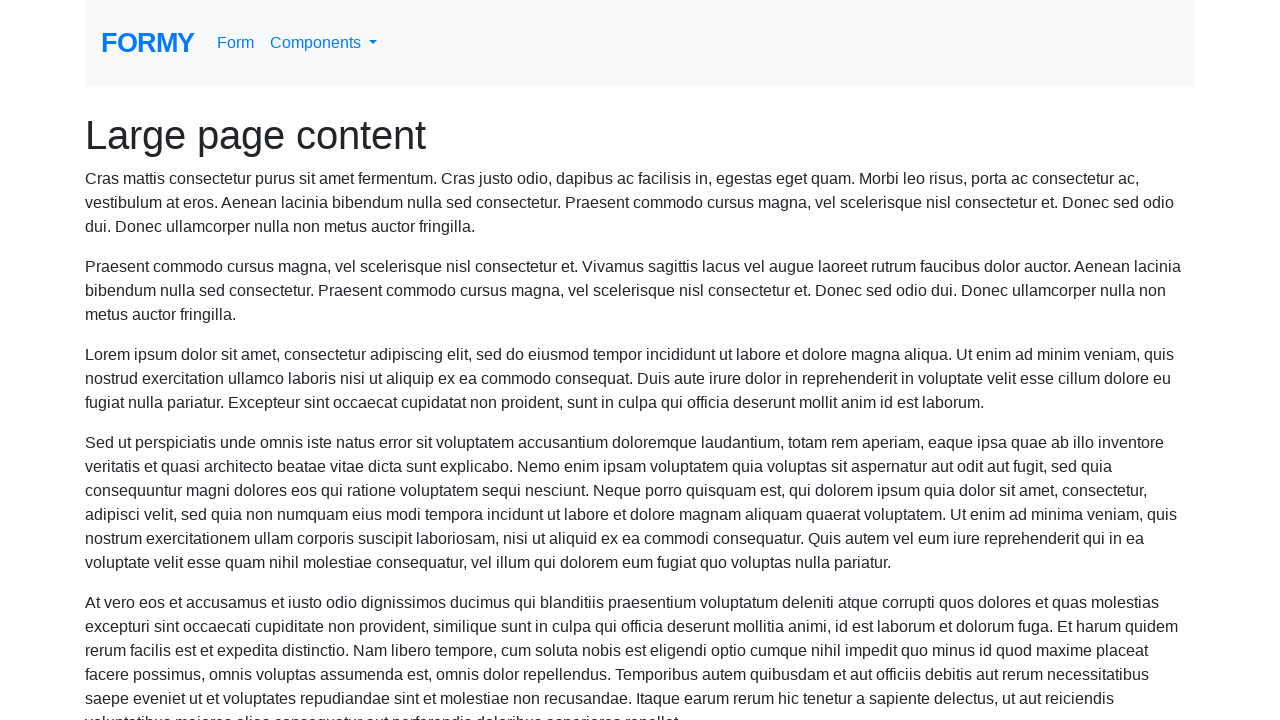

Located name field element
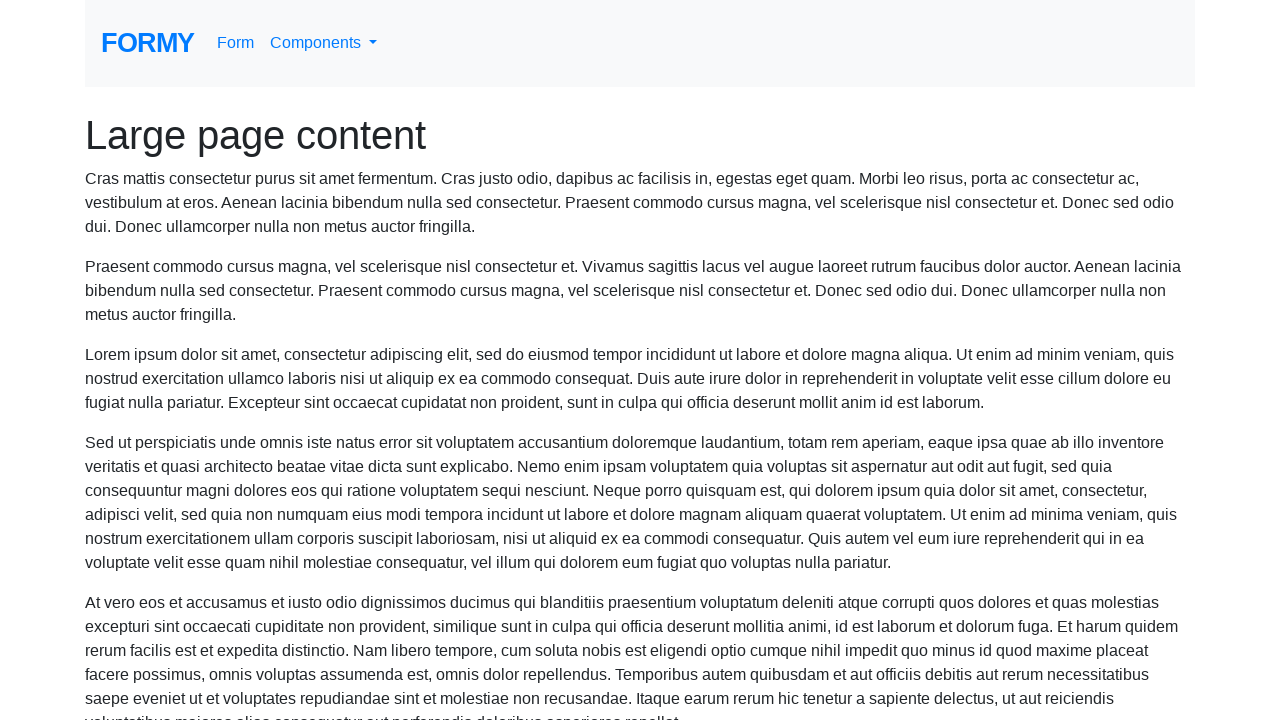

Scrolled to name field
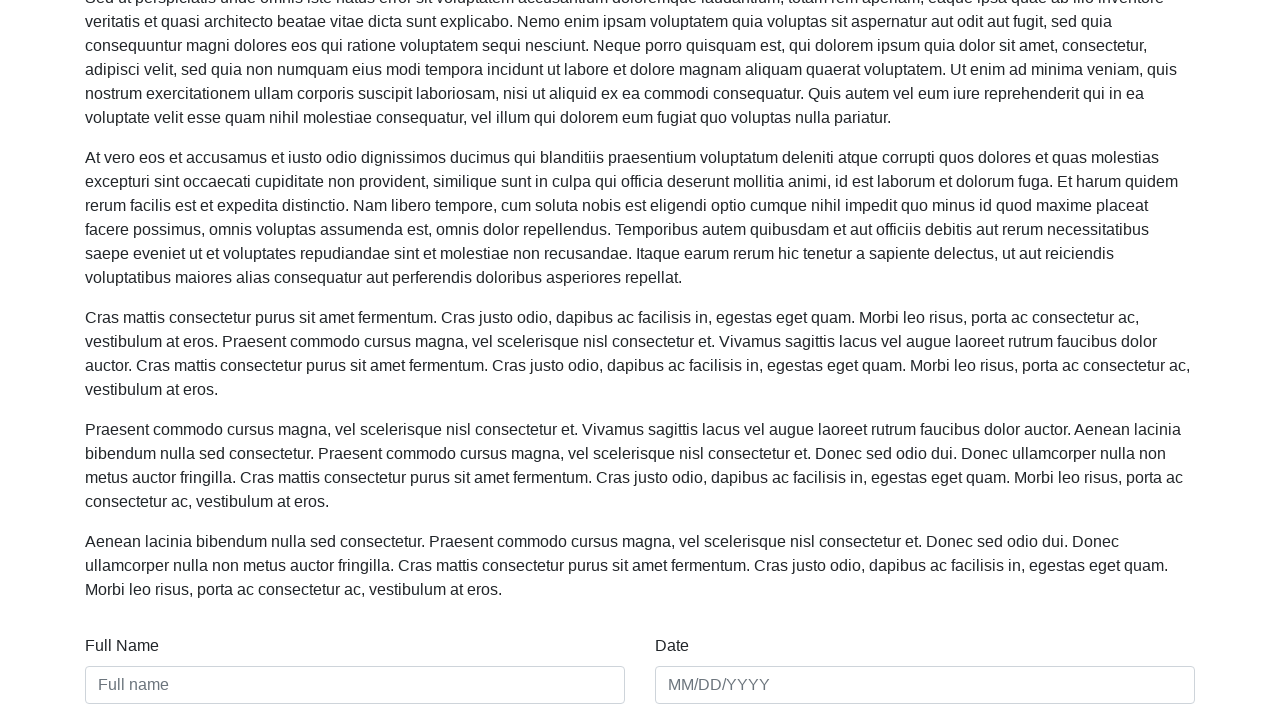

Filled name field with 'Manoj' on #name
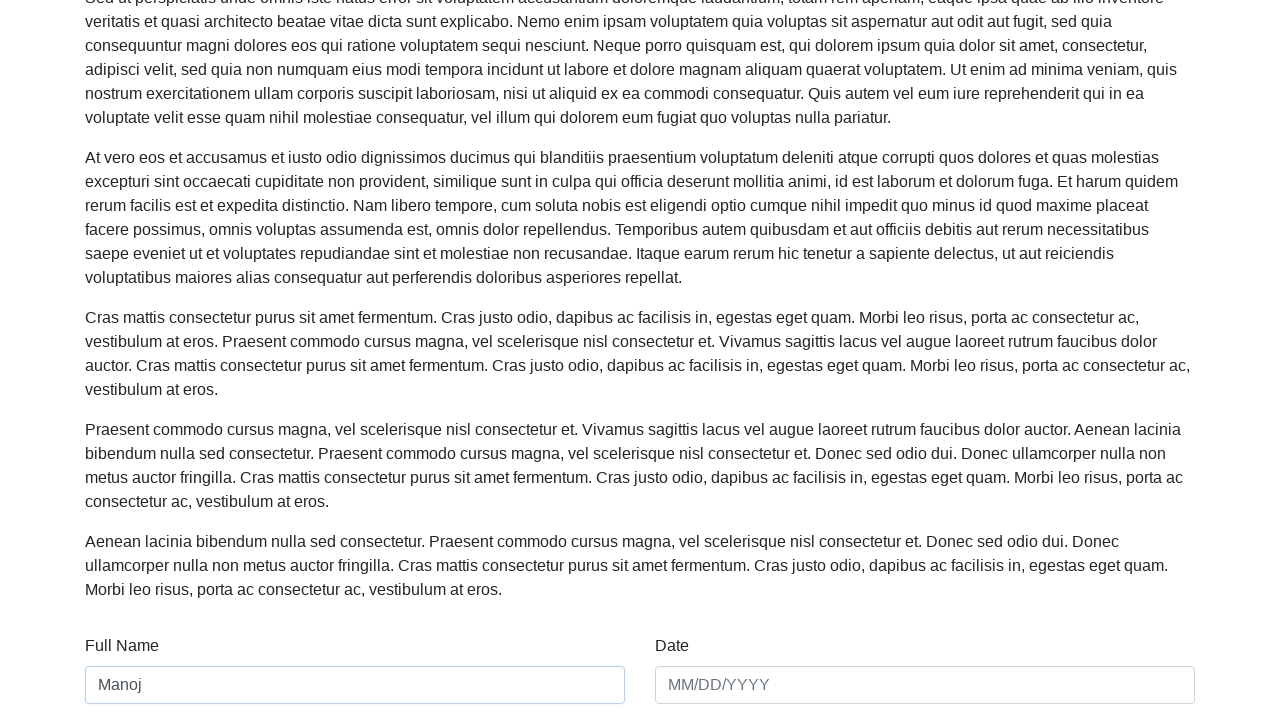

Filled date field with '18/01/2025' on #date
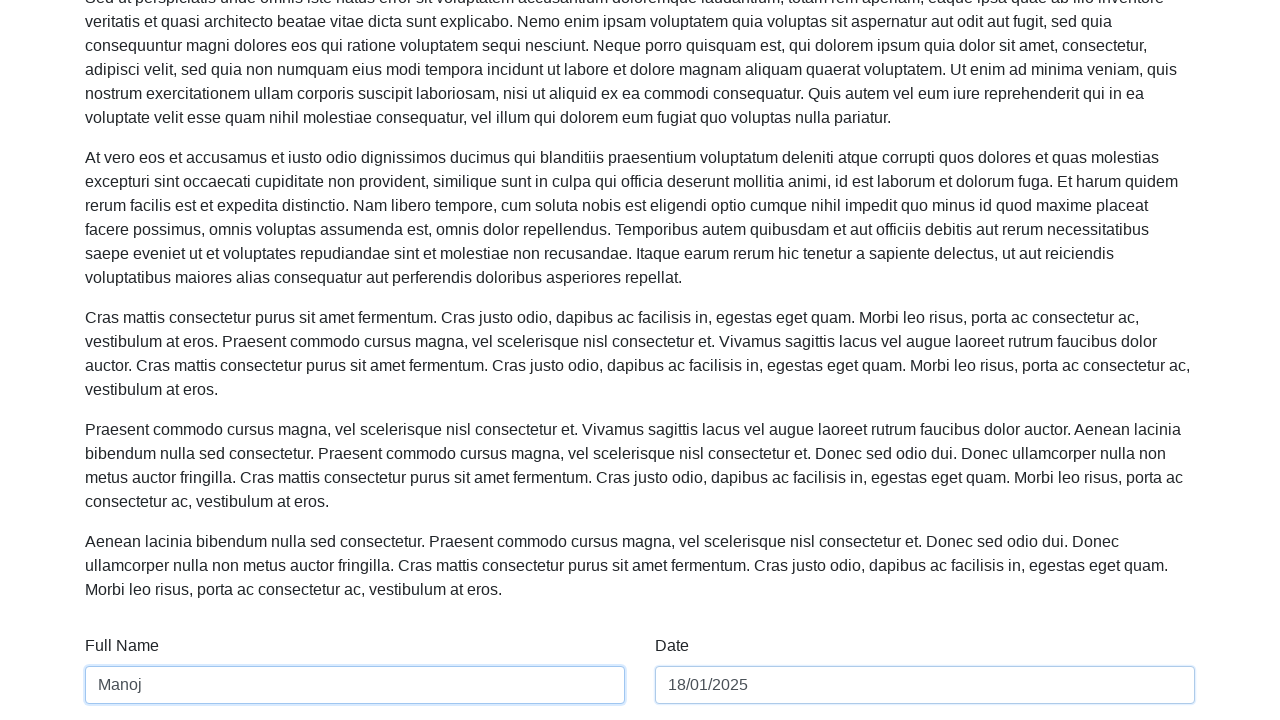

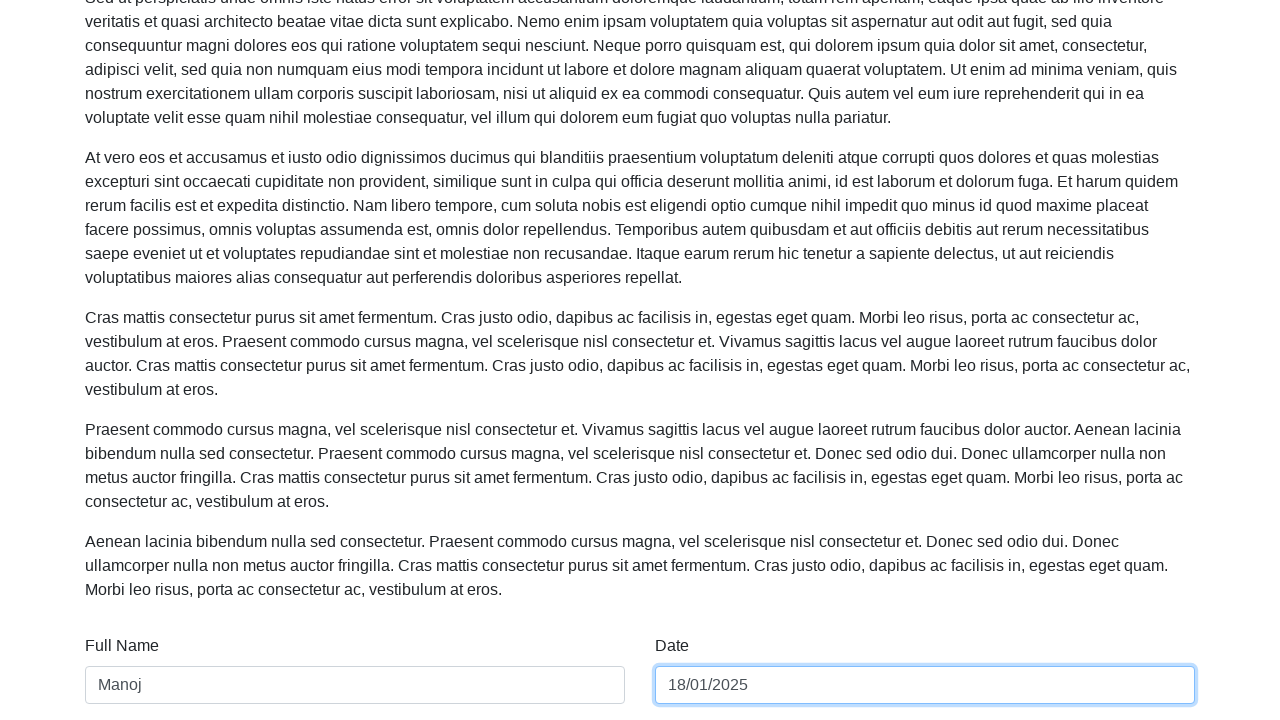